Tests various JavaScript alert types on a demo automation site - including simple OK alerts, OK/Cancel confirmation dialogs, and prompt dialogs with text input.

Starting URL: http://demo.automationtesting.in/Alerts.html

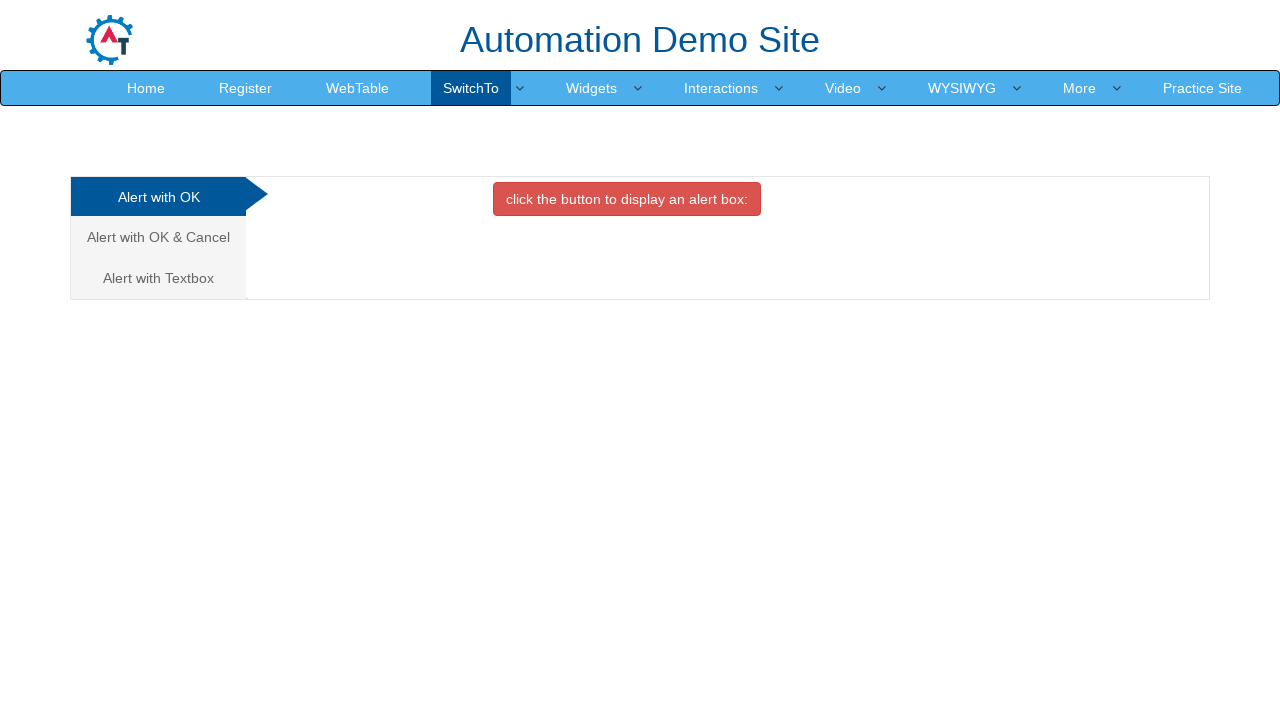

Clicked on first alert tab (Alert with OK) at (158, 197) on .nav-tabs > li:nth-child(1) > a
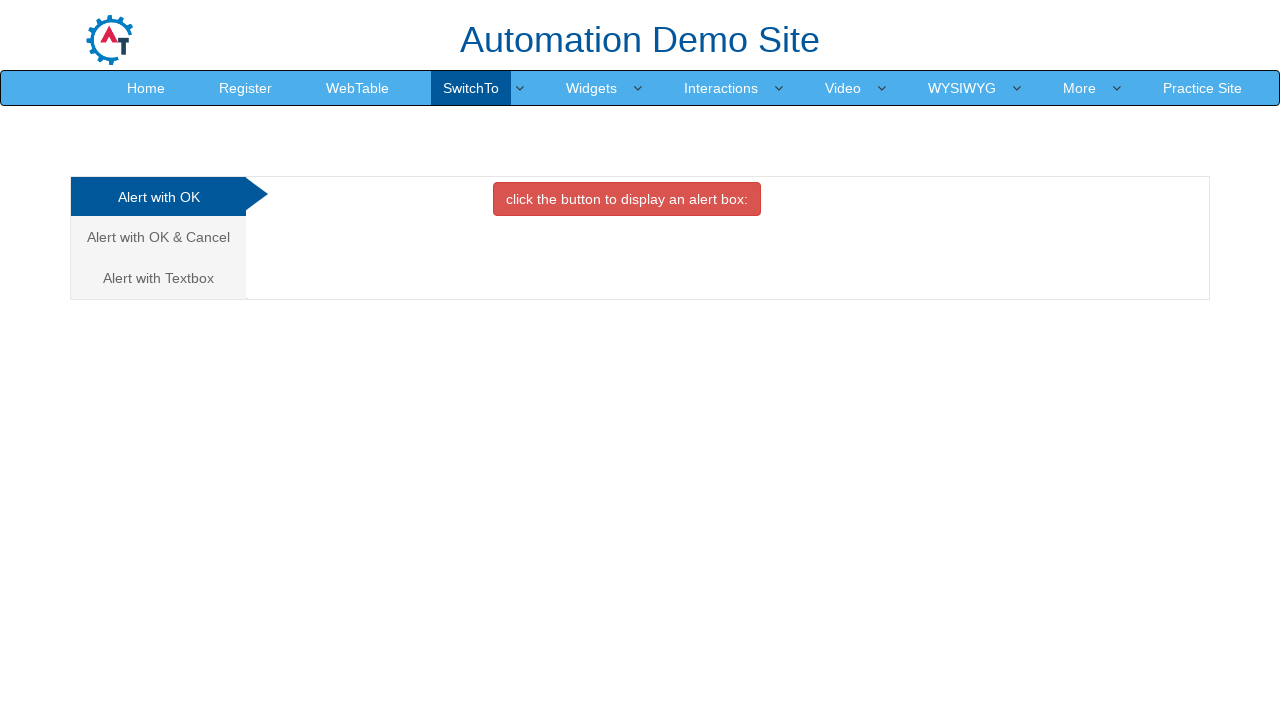

Clicked button to trigger OK alert at (627, 199) on #OKTab > button
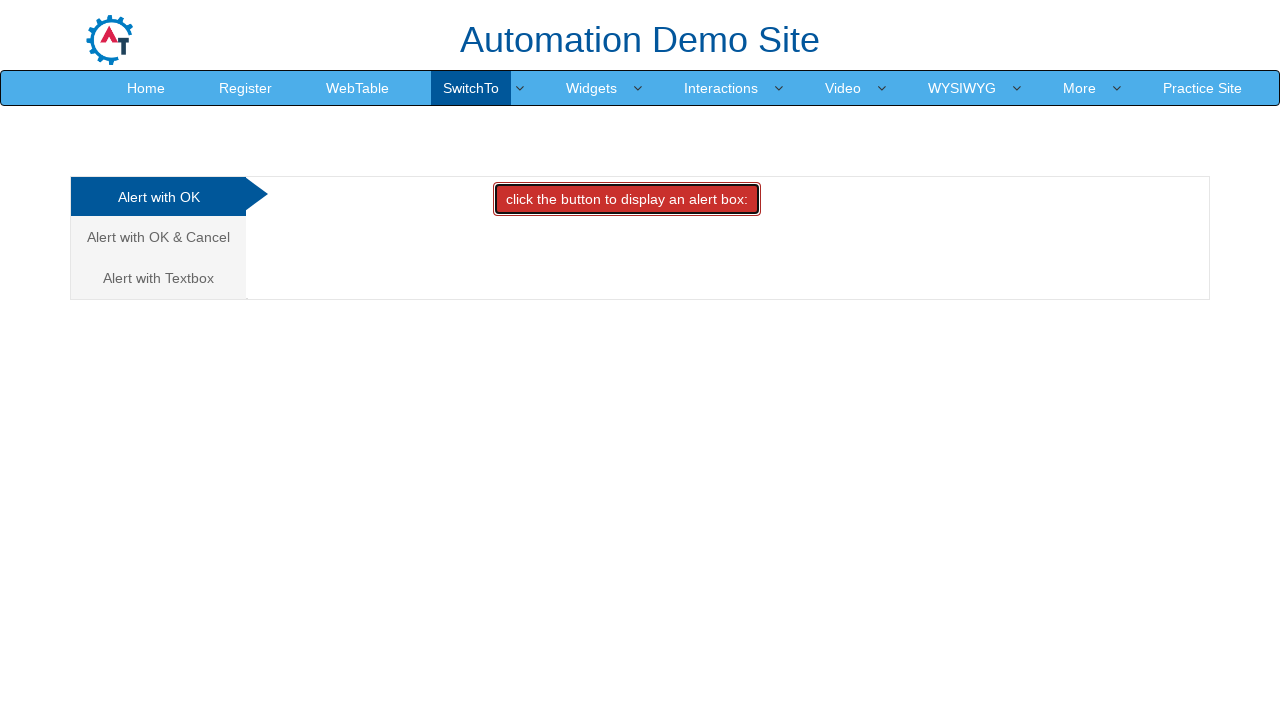

Set up dialog handler and clicked OK alert button, then accepted the alert at (627, 199) on #OKTab > button
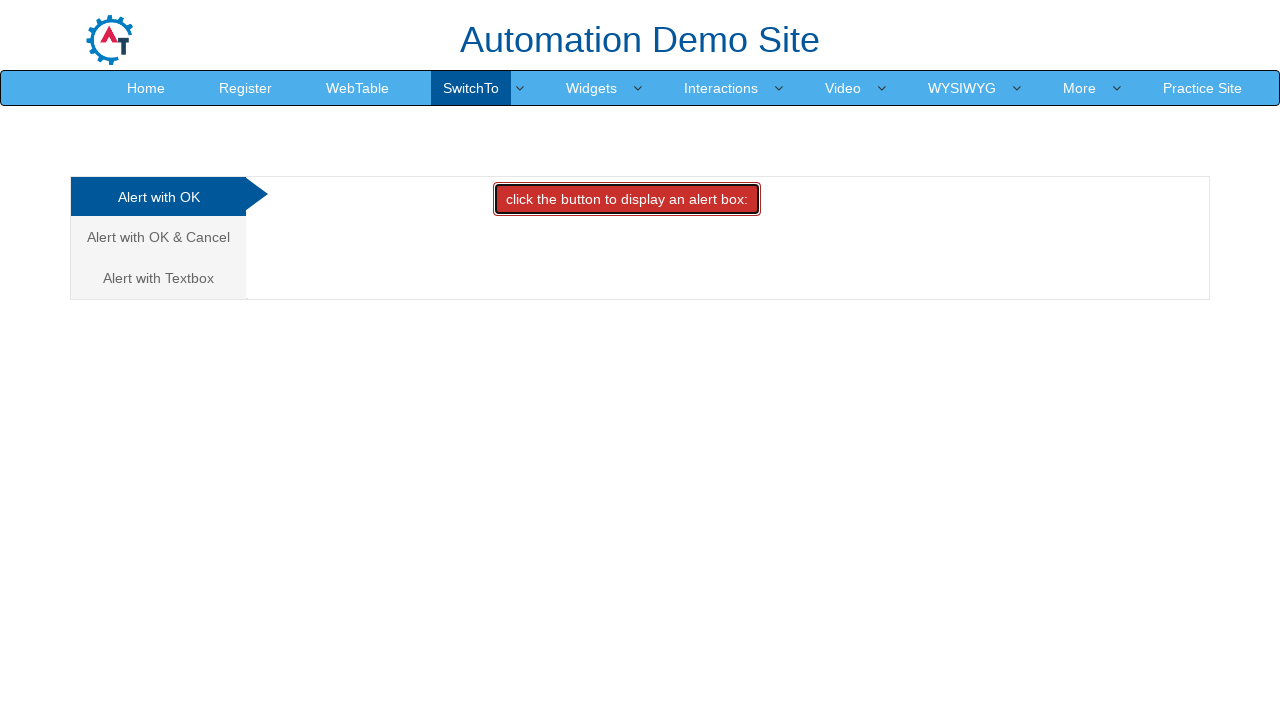

Clicked on second alert tab (Alert with OK & Cancel) at (158, 237) on .nav-tabs > li:nth-child(2) > a
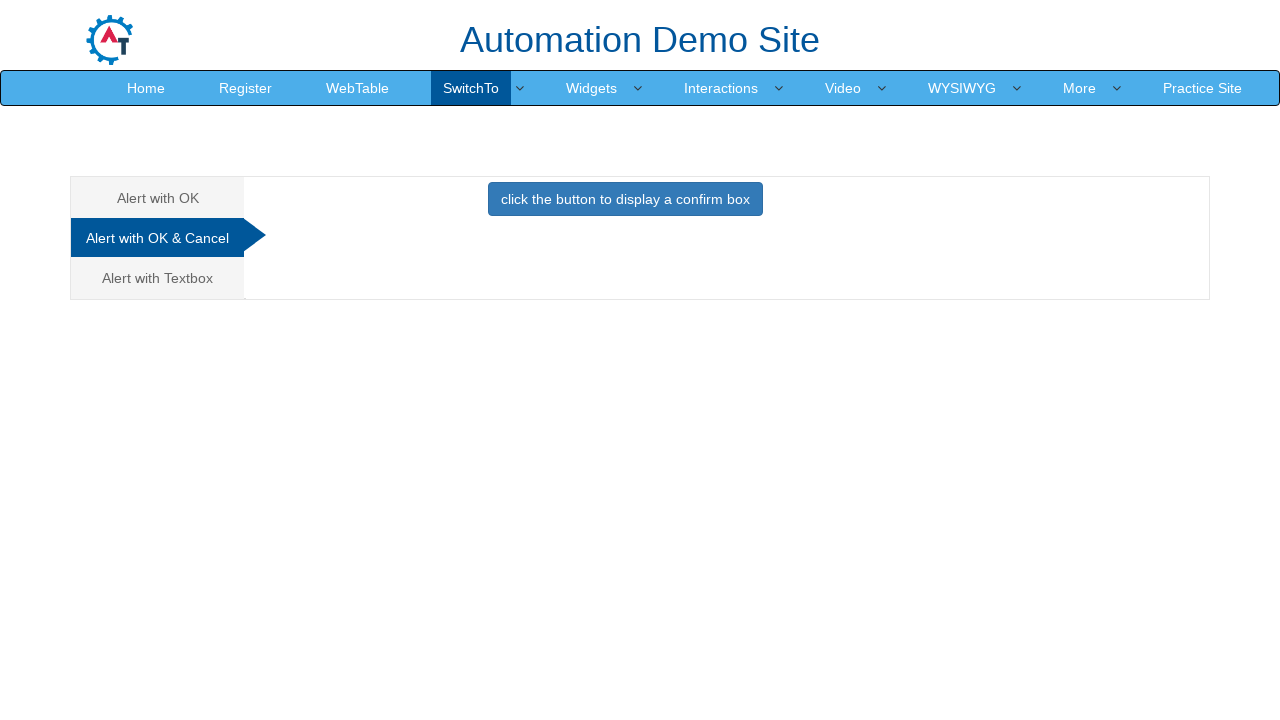

Set up dialog handler to dismiss and clicked OK/Cancel alert button at (625, 199) on #CancelTab > button
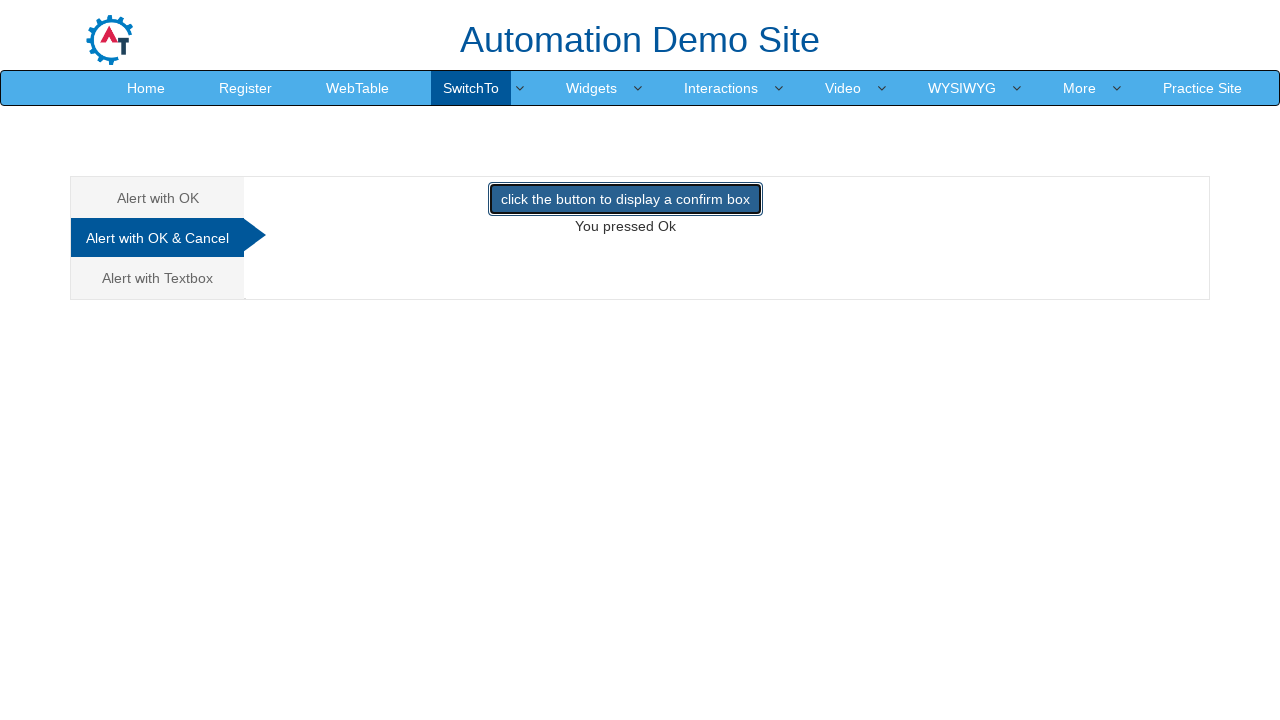

Waited 500ms for dialog to be handled
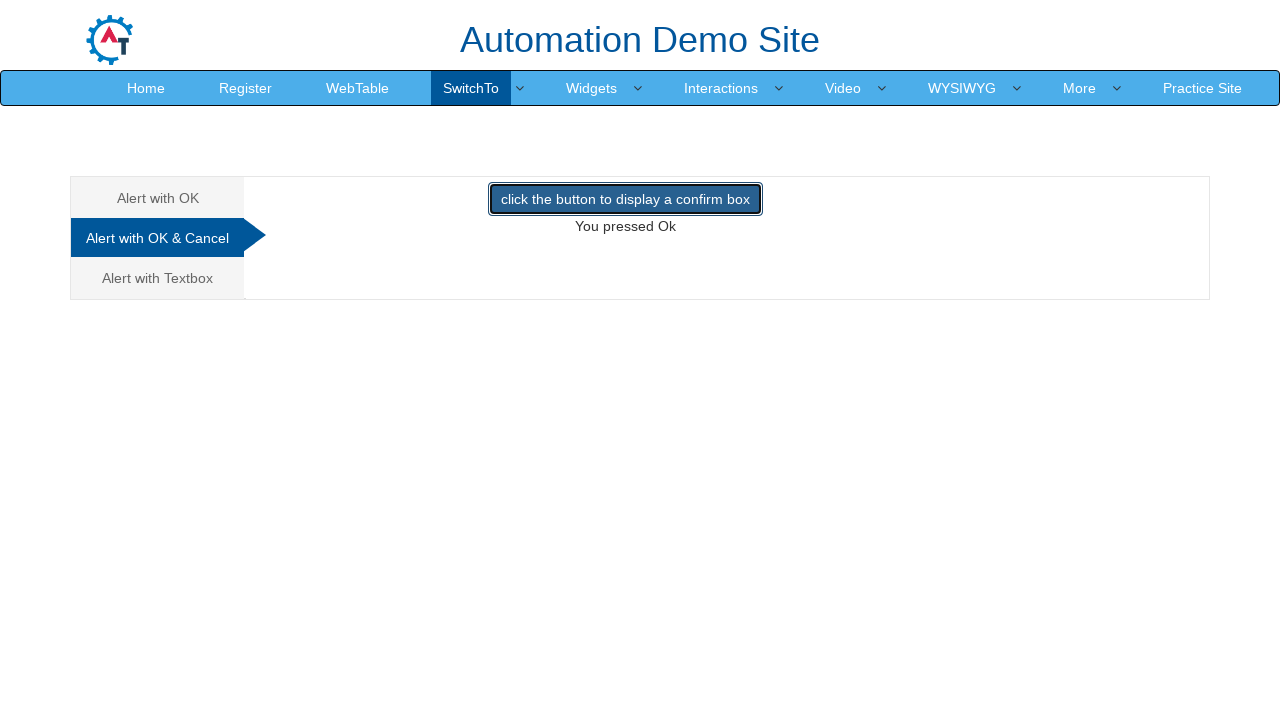

Clicked on third alert tab (Alert with Textbox/Prompt) at (158, 278) on .nav-tabs > li:nth-child(3) > a
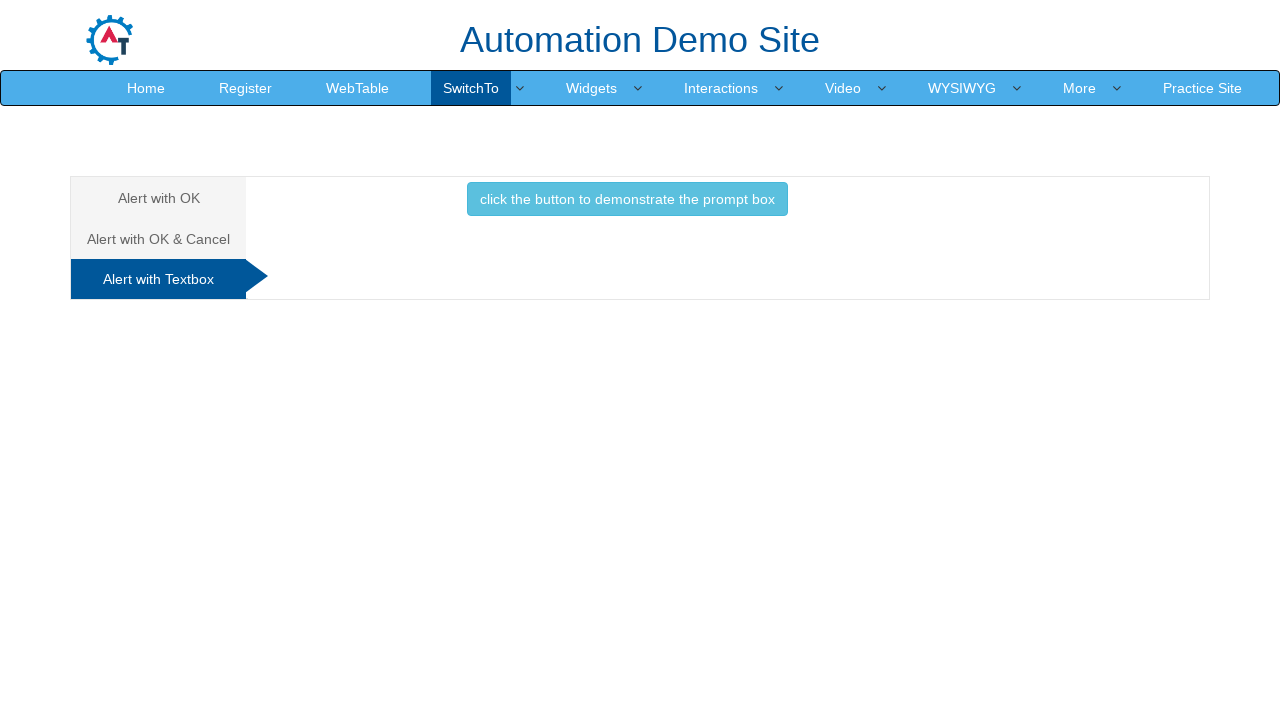

Set up dialog handler to accept with 'Test' text and clicked prompt alert button at (627, 199) on #Textbox > button
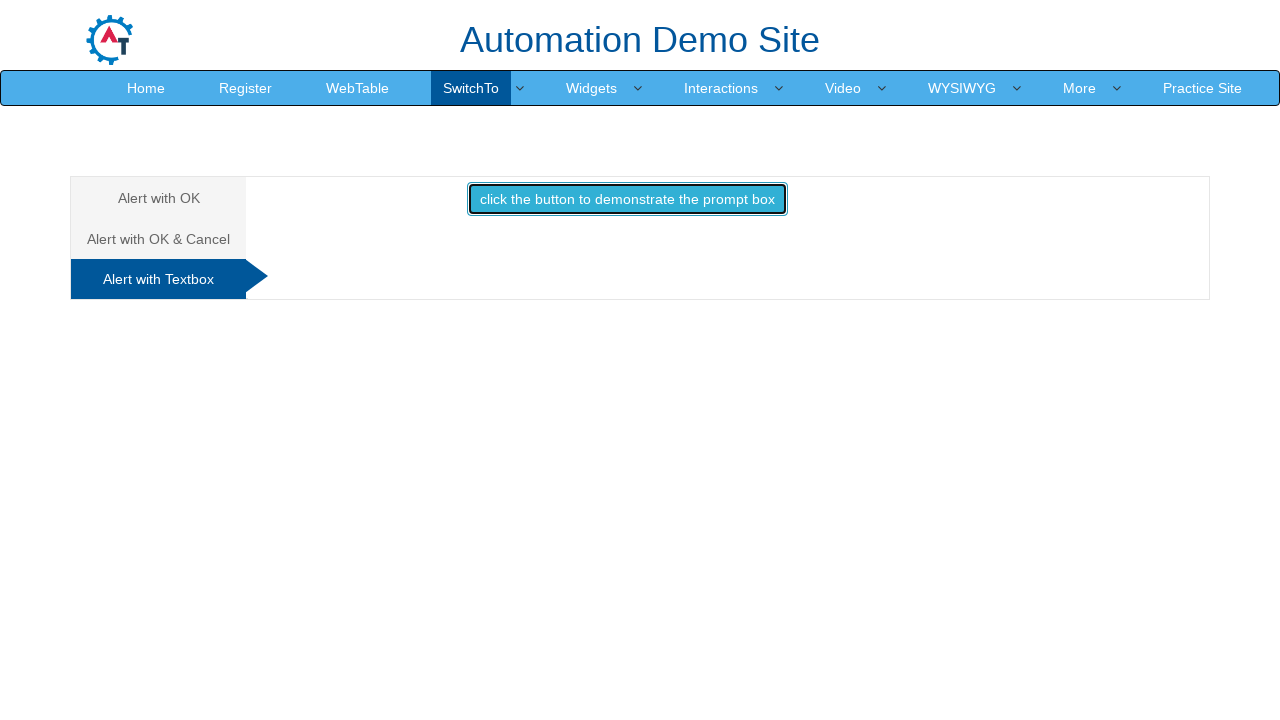

Waited 500ms for prompt dialog to be handled
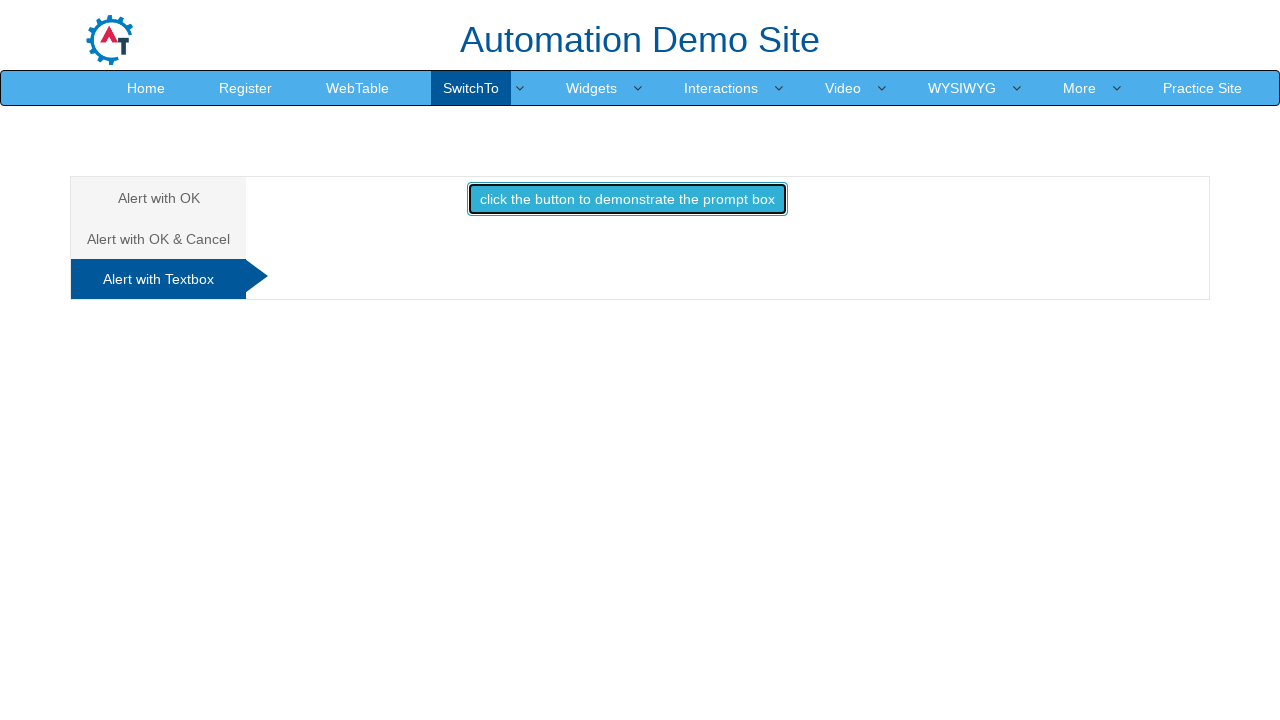

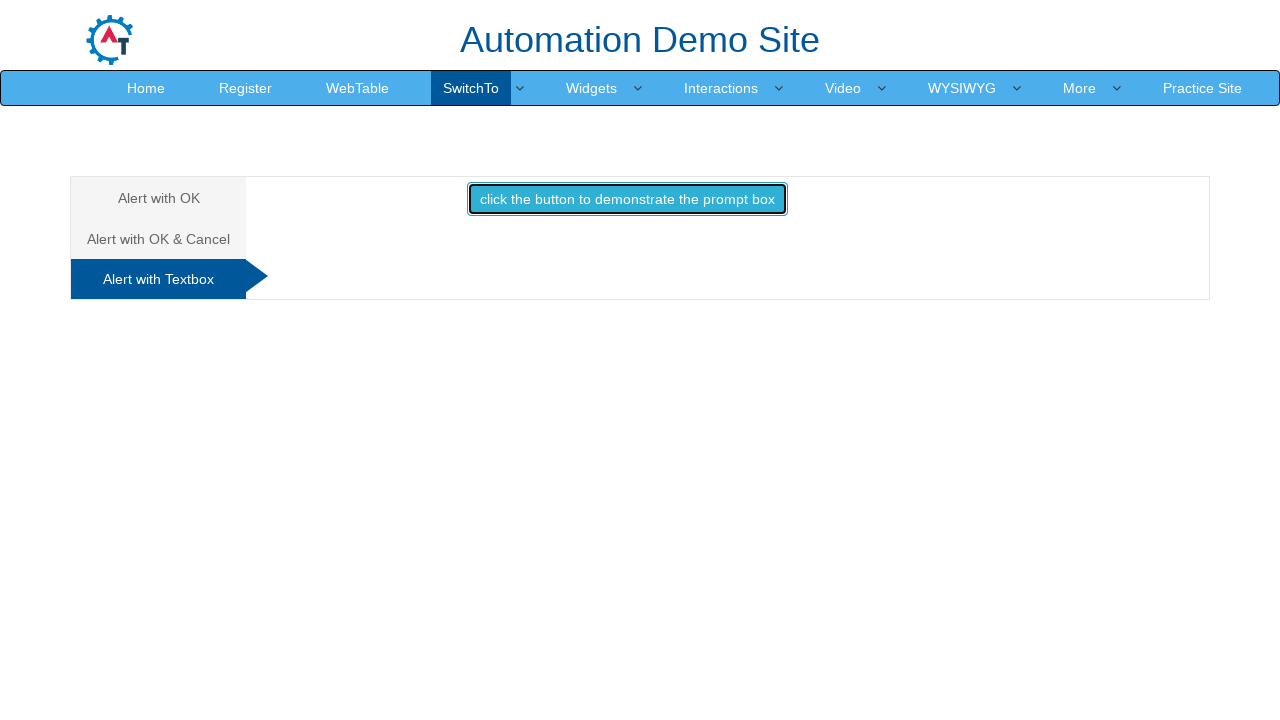